Tests verifying that an element contains specific text content.

Starting URL: http://guinea-pig.webdriver.io/

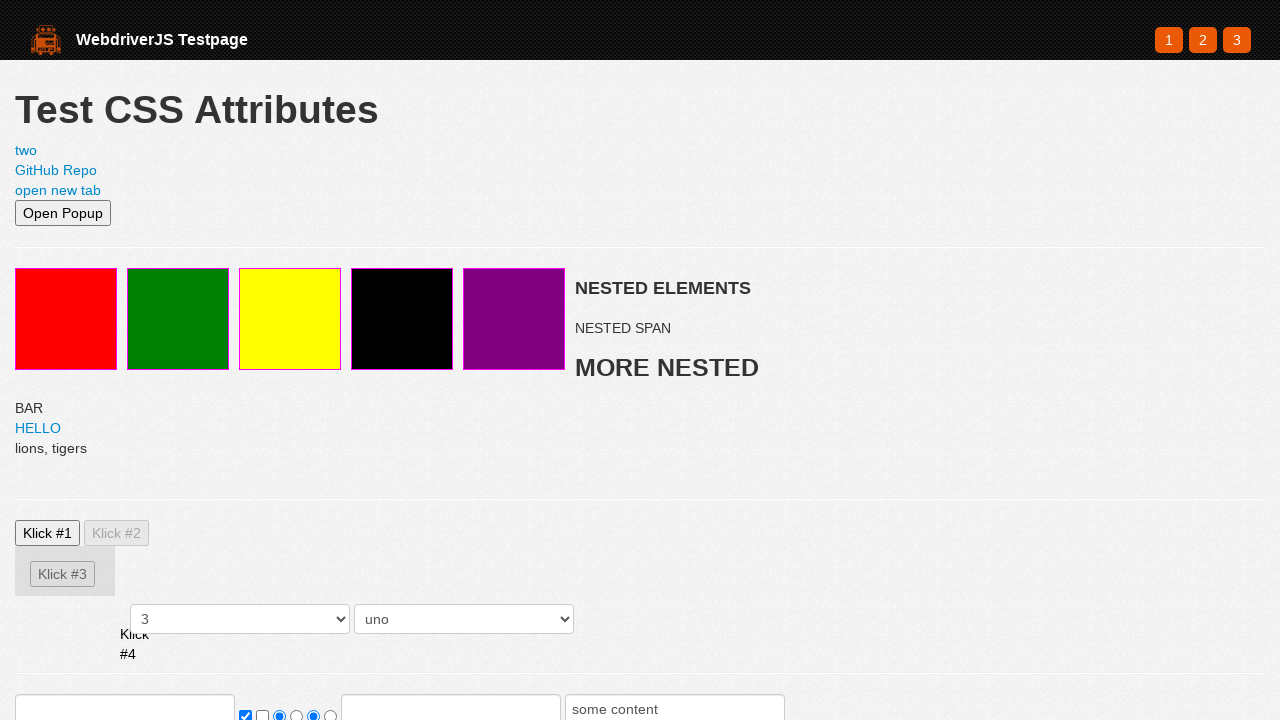

Navigated to test page http://guinea-pig.webdriver.io/
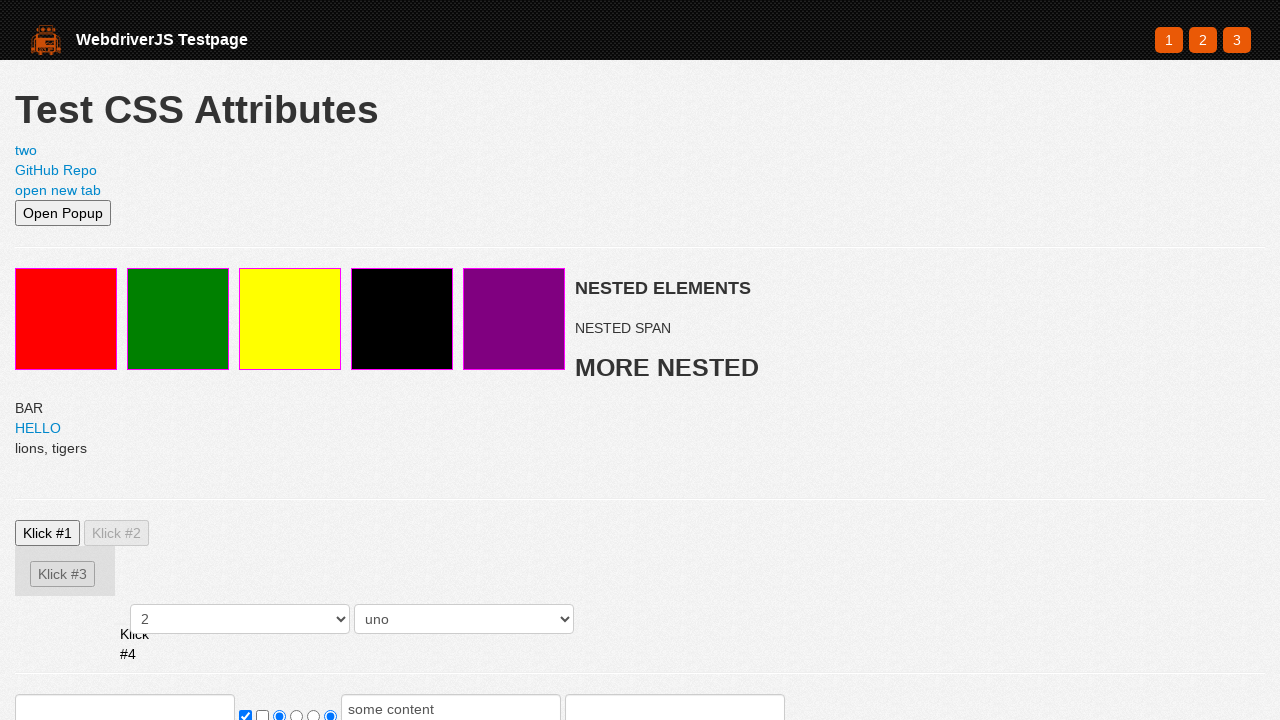

Retrieved text content from #secondPageLink element
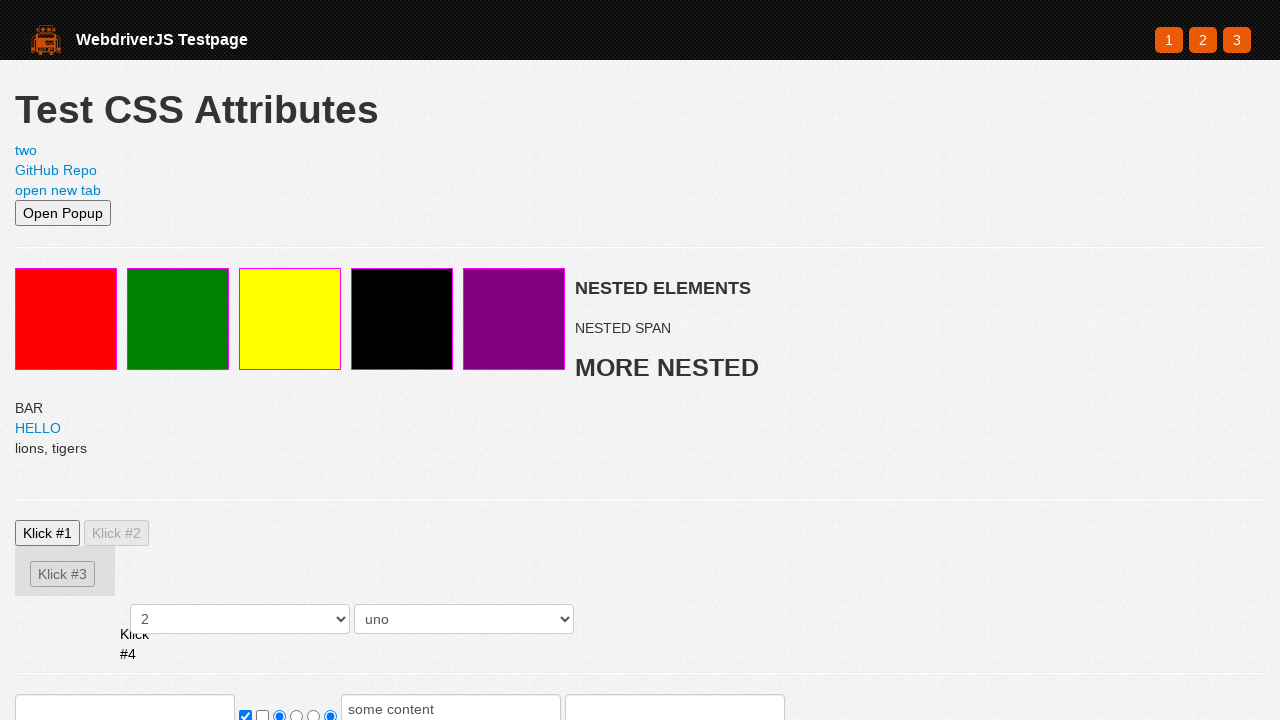

Verified element contains expected text 'two'
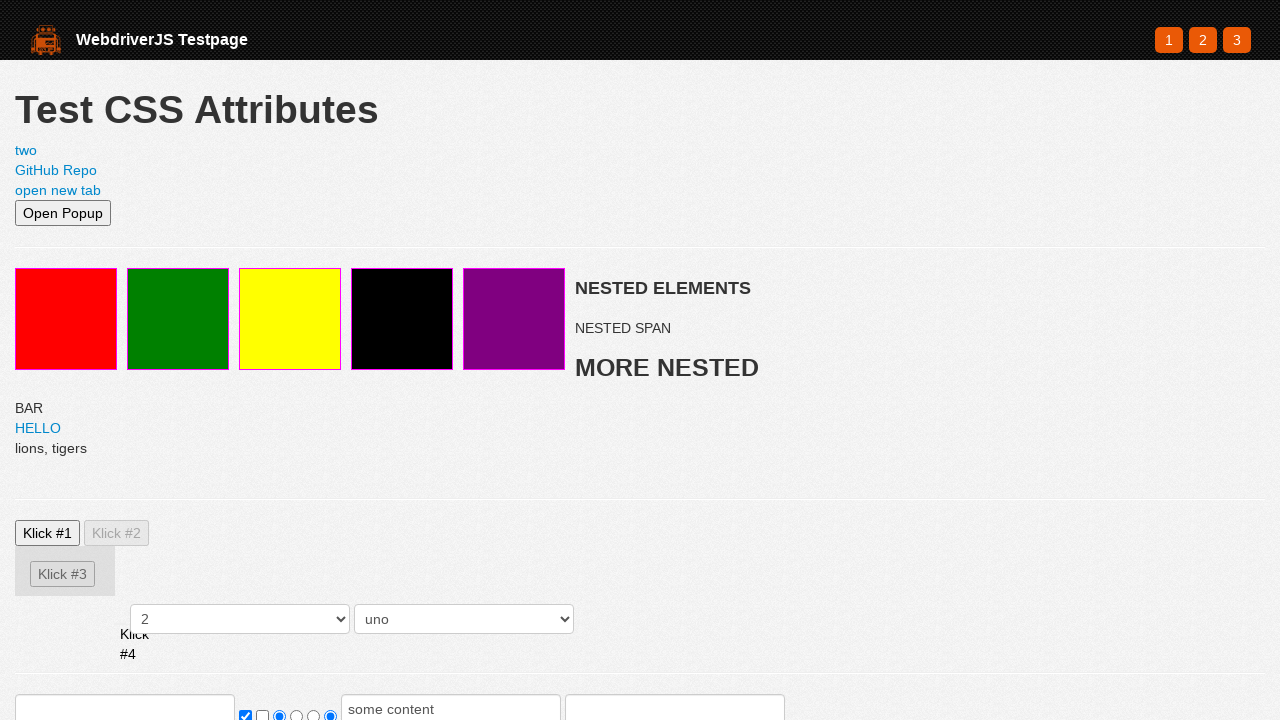

Verified element does not contain text 'anderer linktext'
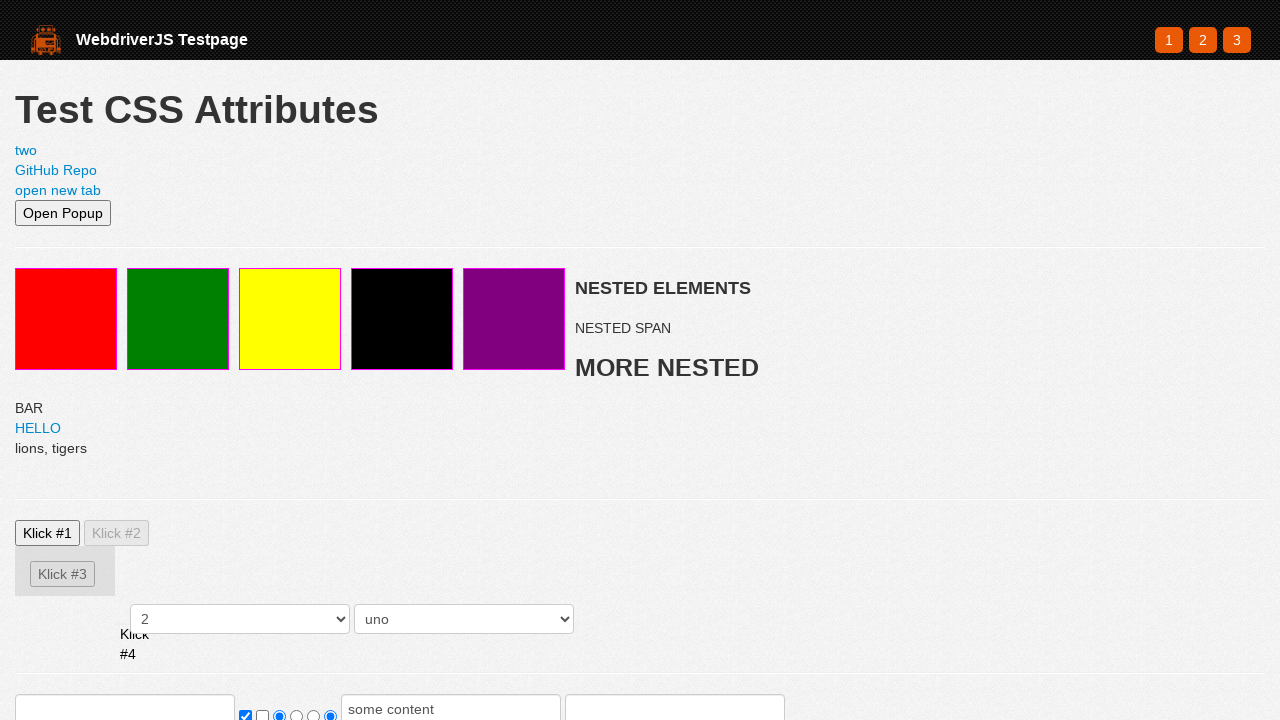

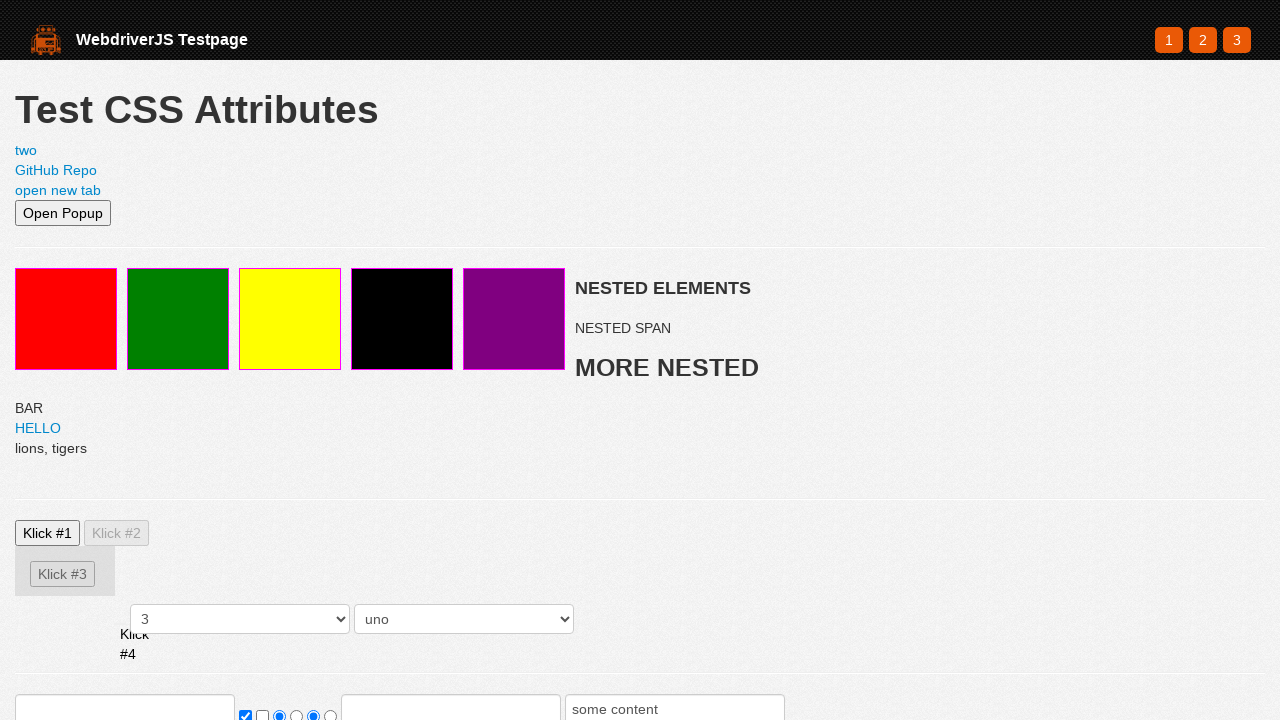